Solves a math captcha by reading a value, calculating the result using a formula, entering the answer, selecting checkboxes and radio buttons, then submitting the form

Starting URL: https://suninjuly.github.io/math.html

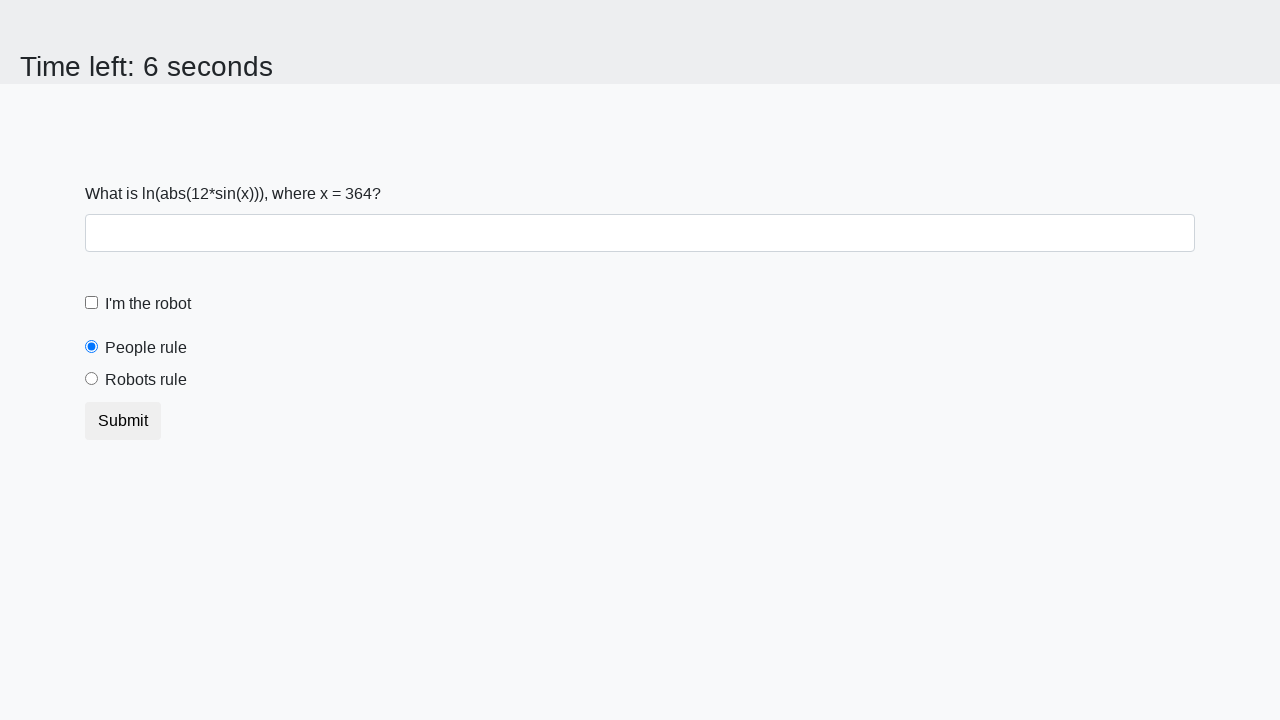

Located the input value element
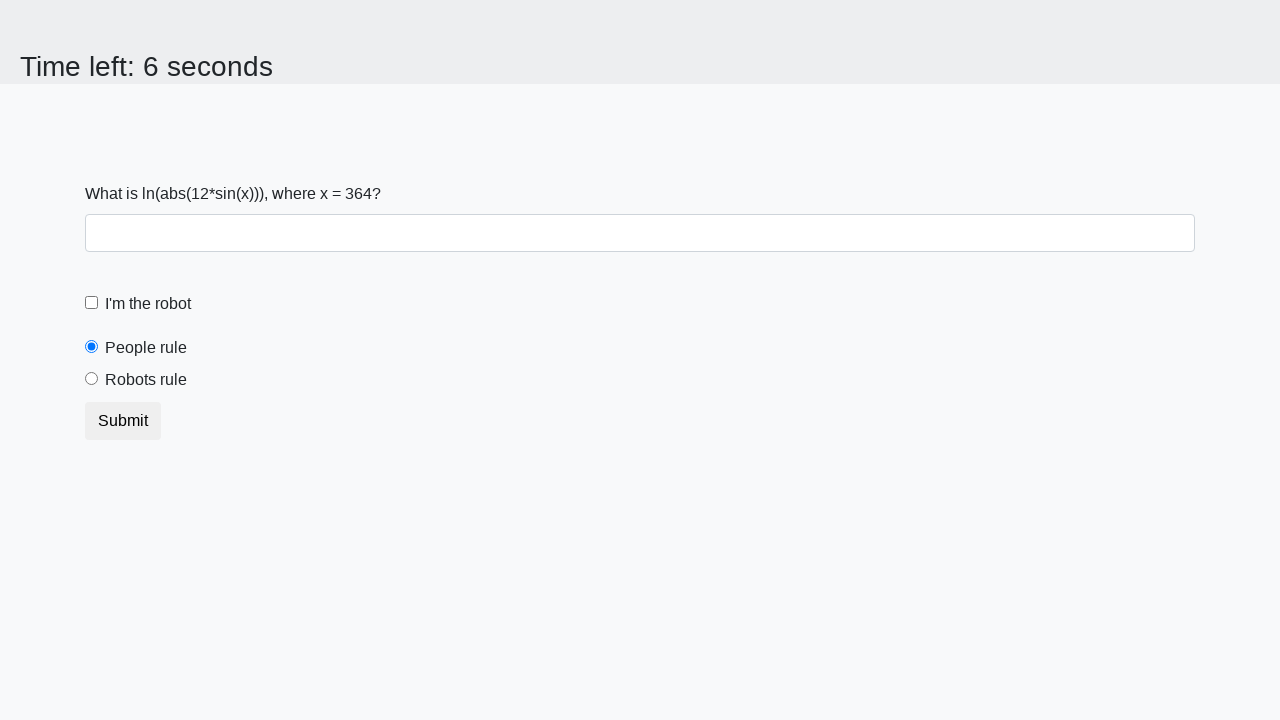

Extracted input value from page: 364
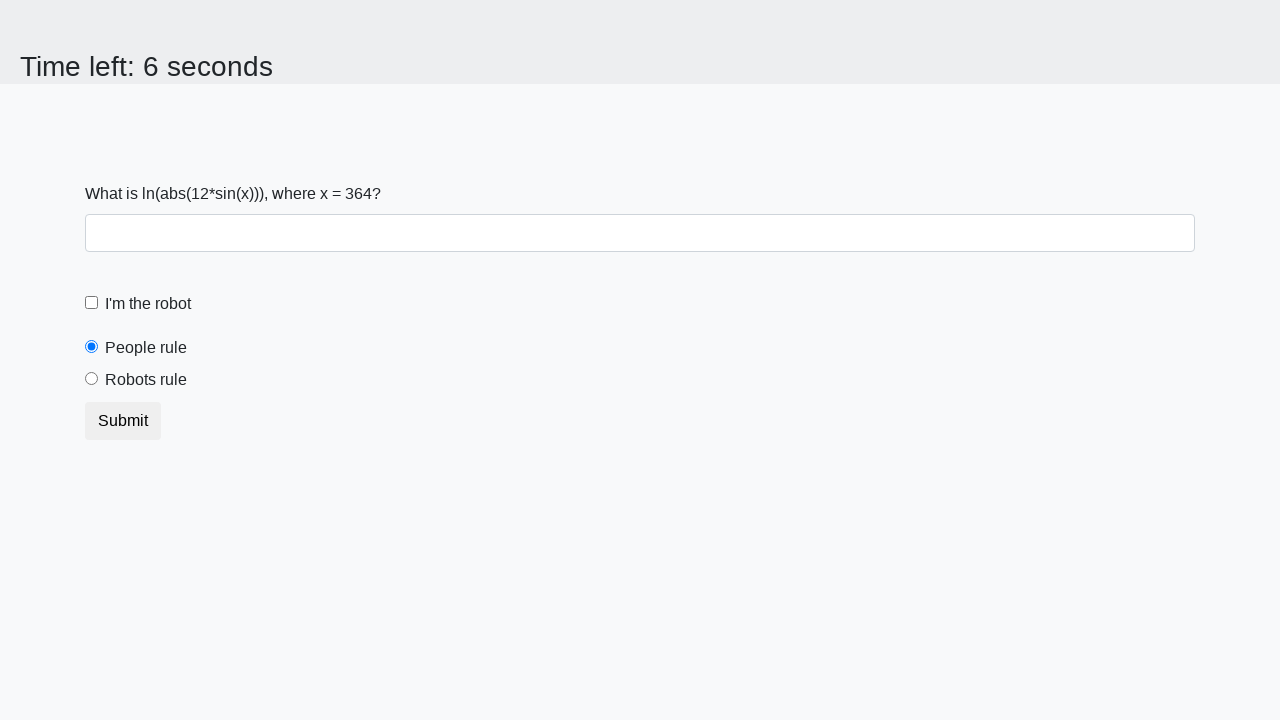

Calculated answer using formula log(abs(12*sin(x))): 1.598395617168332
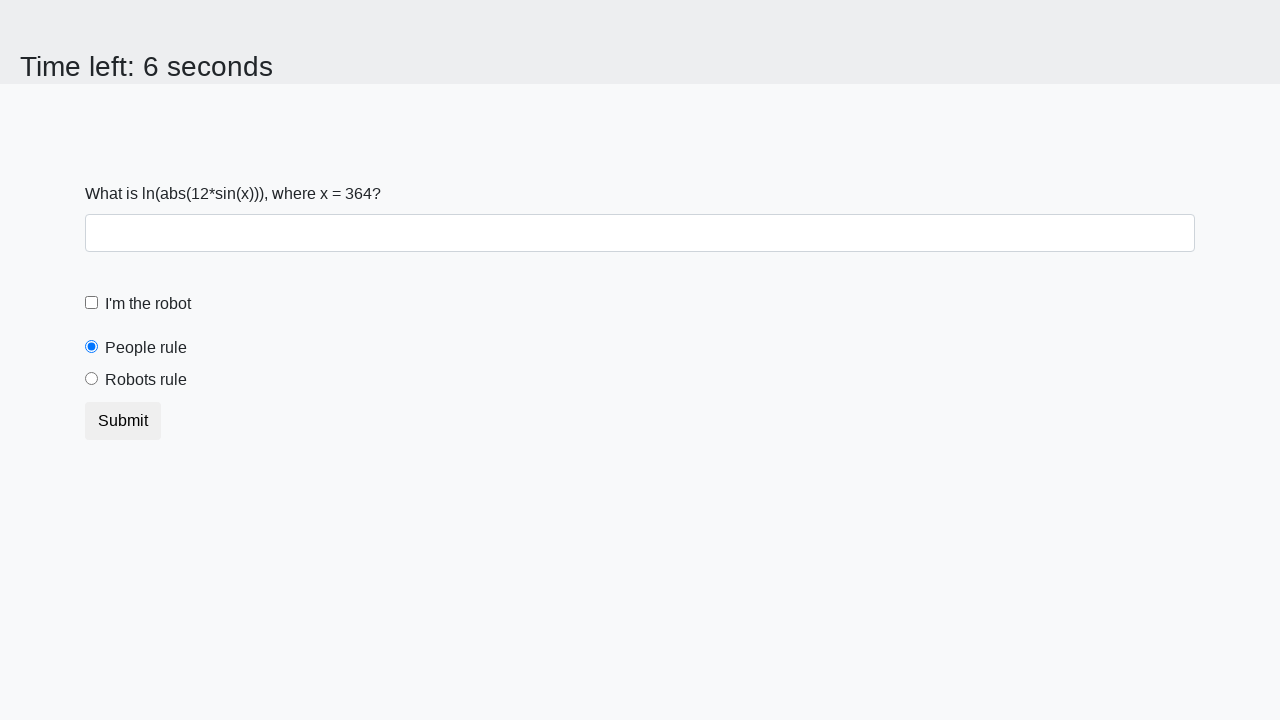

Entered calculated answer '1.598395617168332' into answer field on #answer
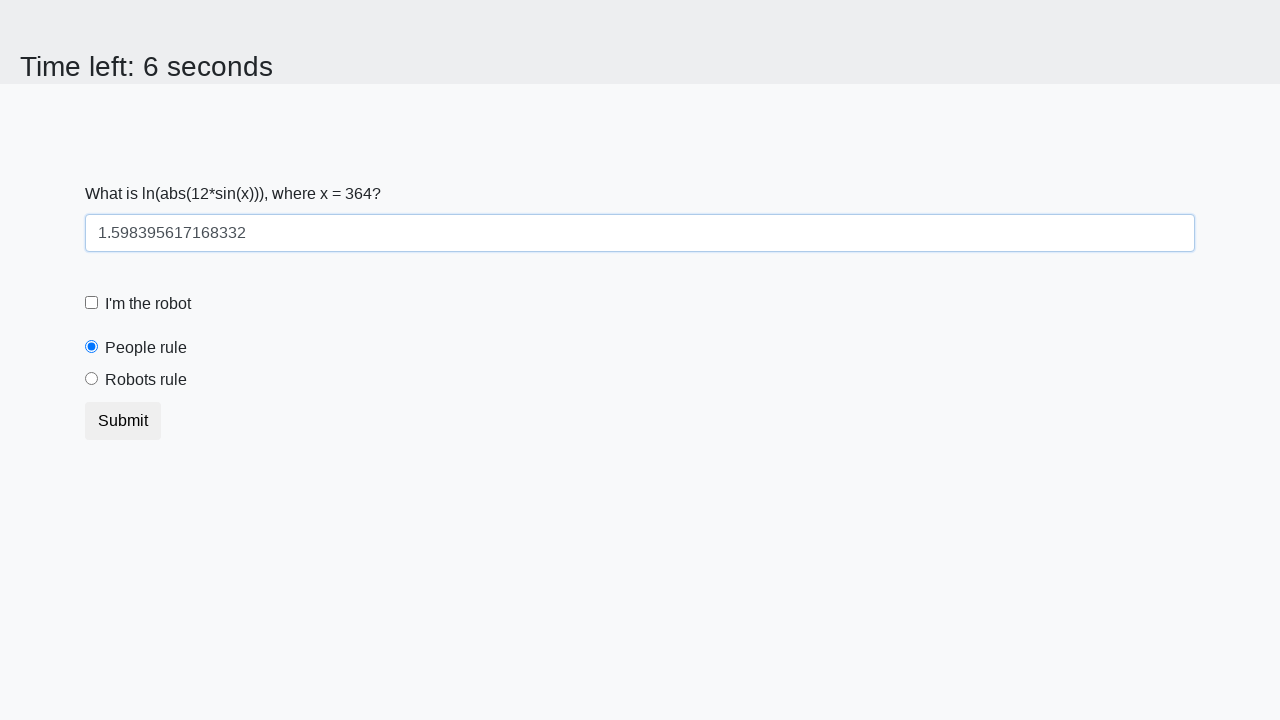

Clicked the robot checkbox at (92, 303) on #robotCheckbox
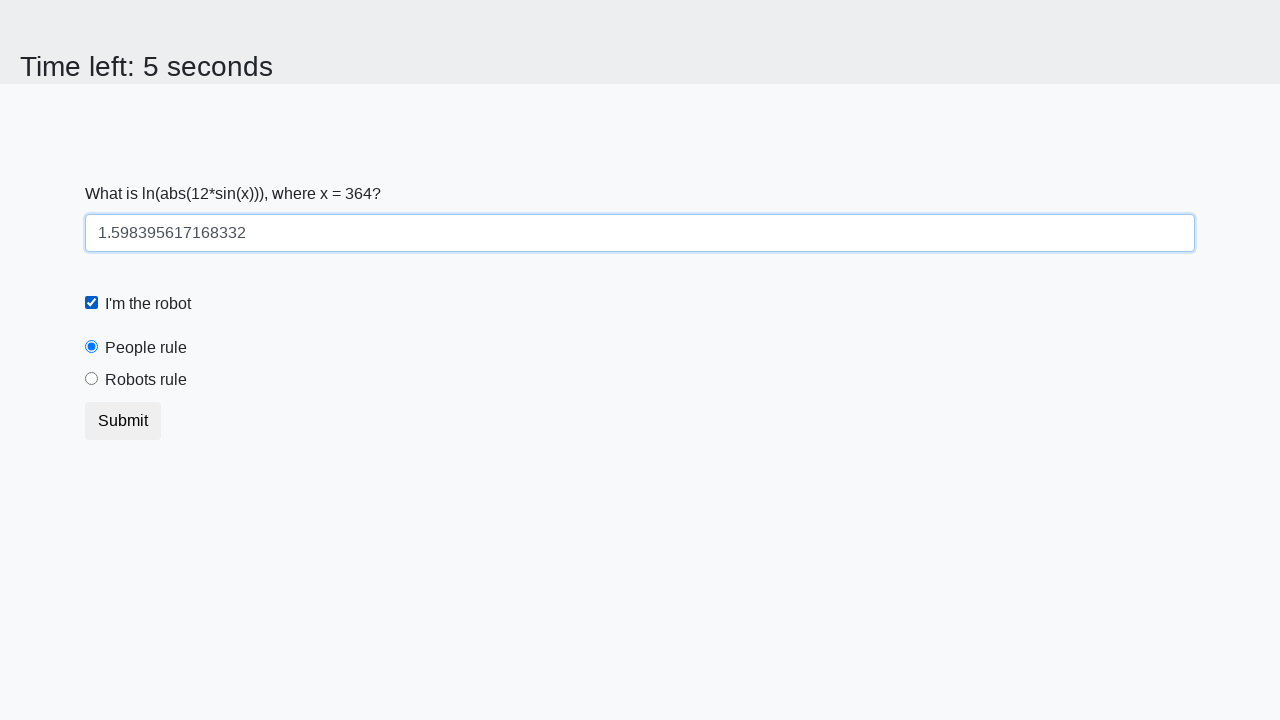

Clicked the robots rule radio button at (92, 379) on #robotsRule
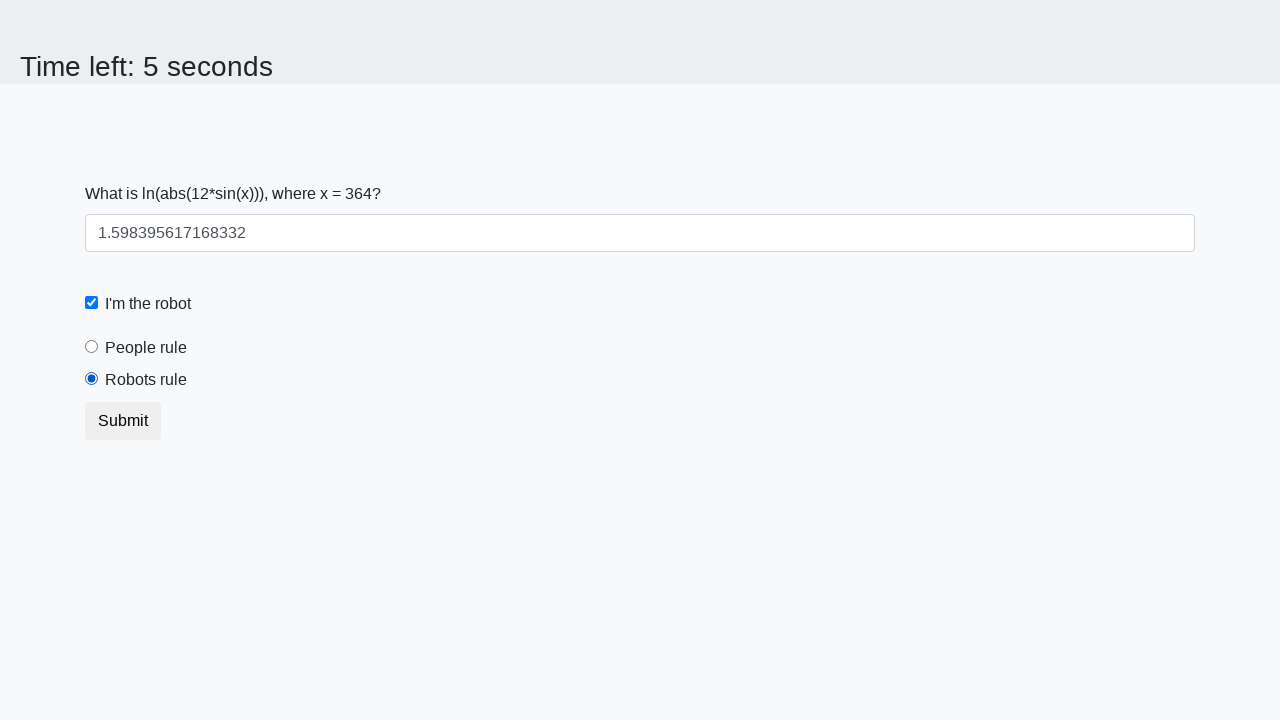

Clicked the submit button to send form at (123, 421) on button.btn
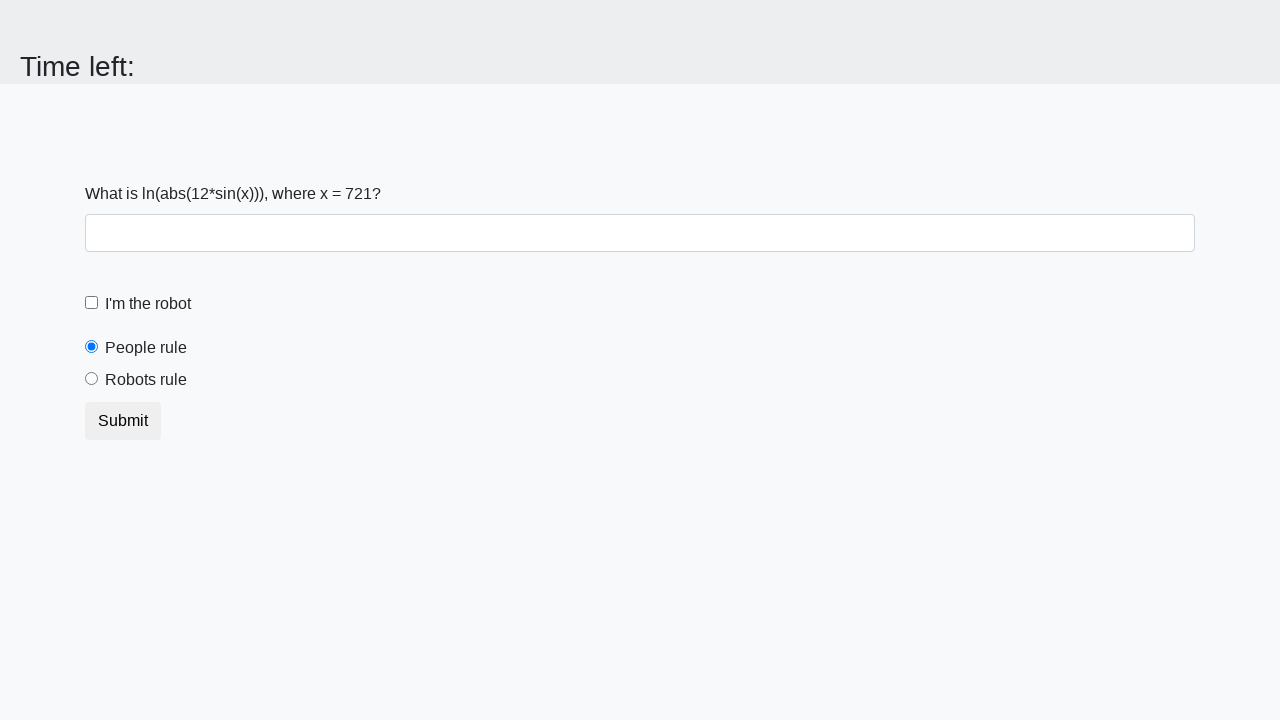

Waited 1 second for form submission to process
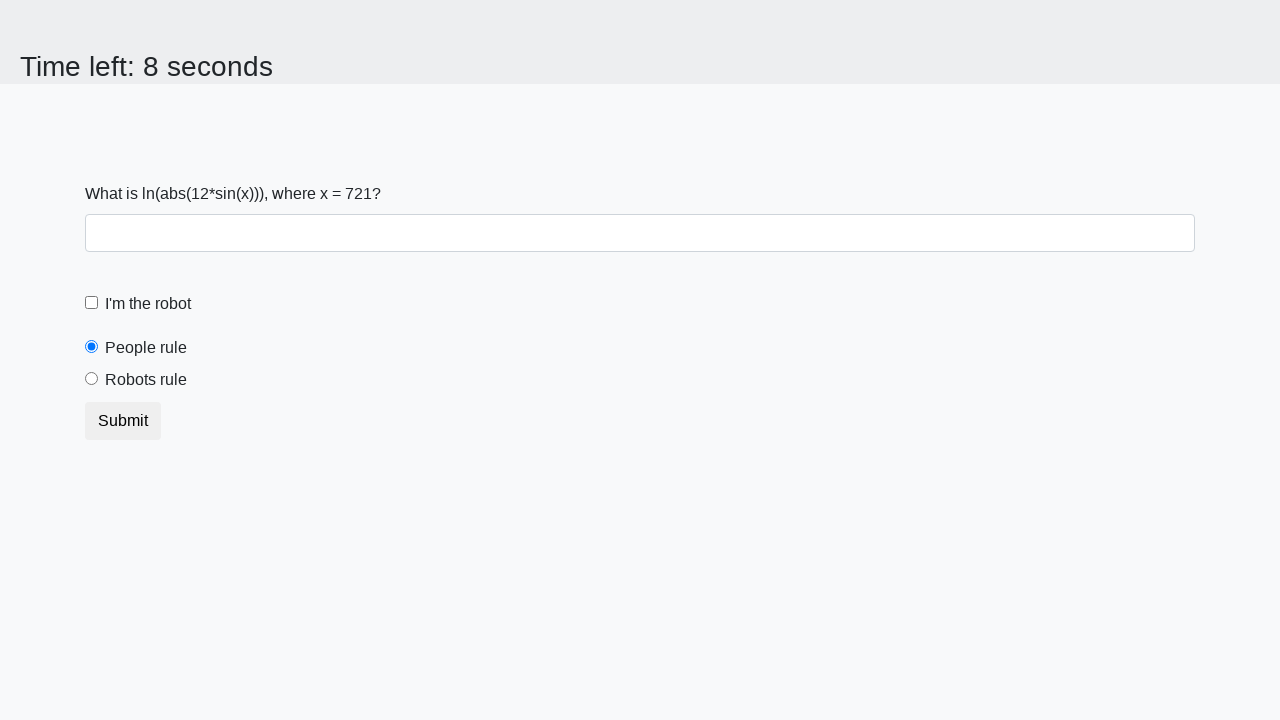

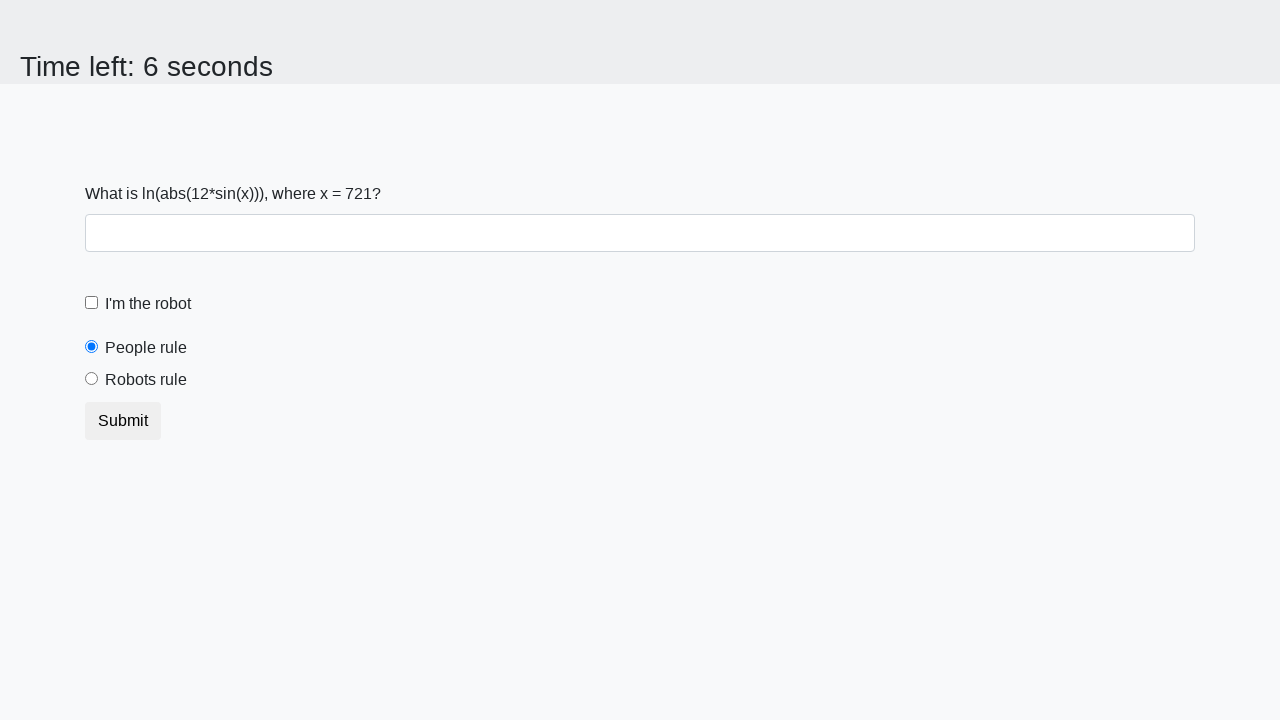